Solves a math problem by reading a value from the page, calculating a mathematical function, and submitting the answer along with checkbox and radio button selections

Starting URL: https://suninjuly.github.io/math.html

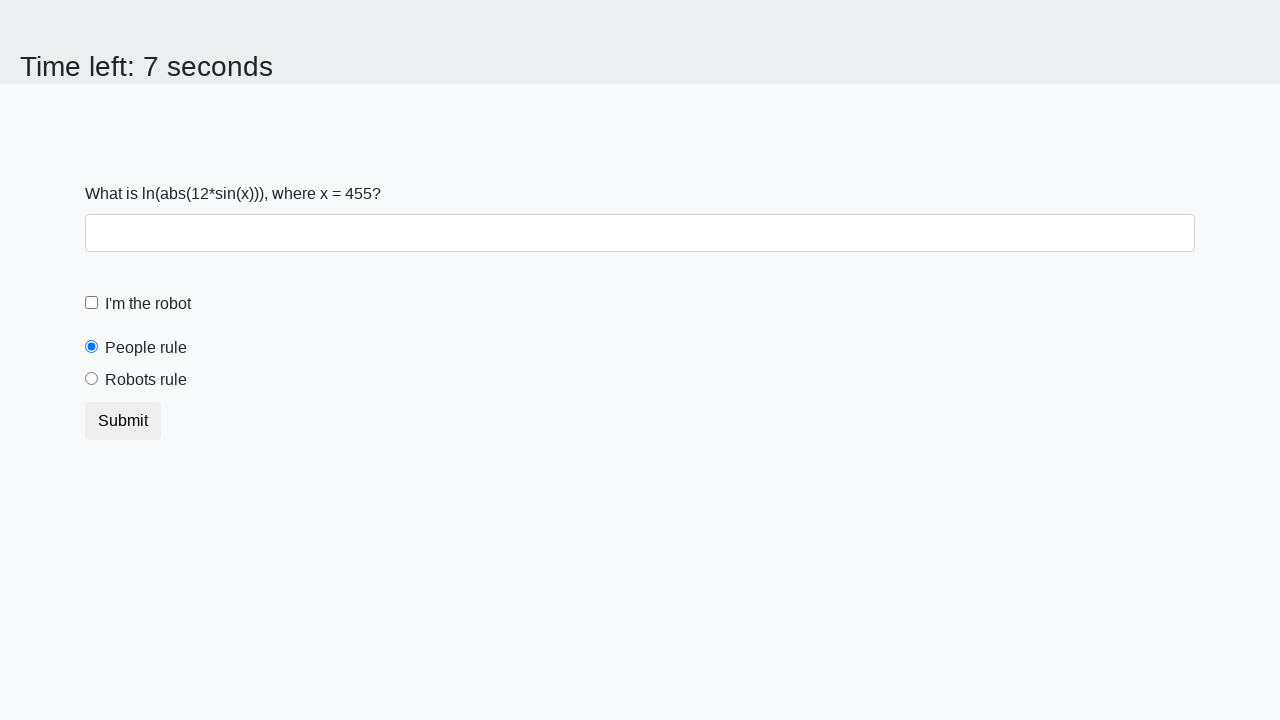

Navigated to math problem page
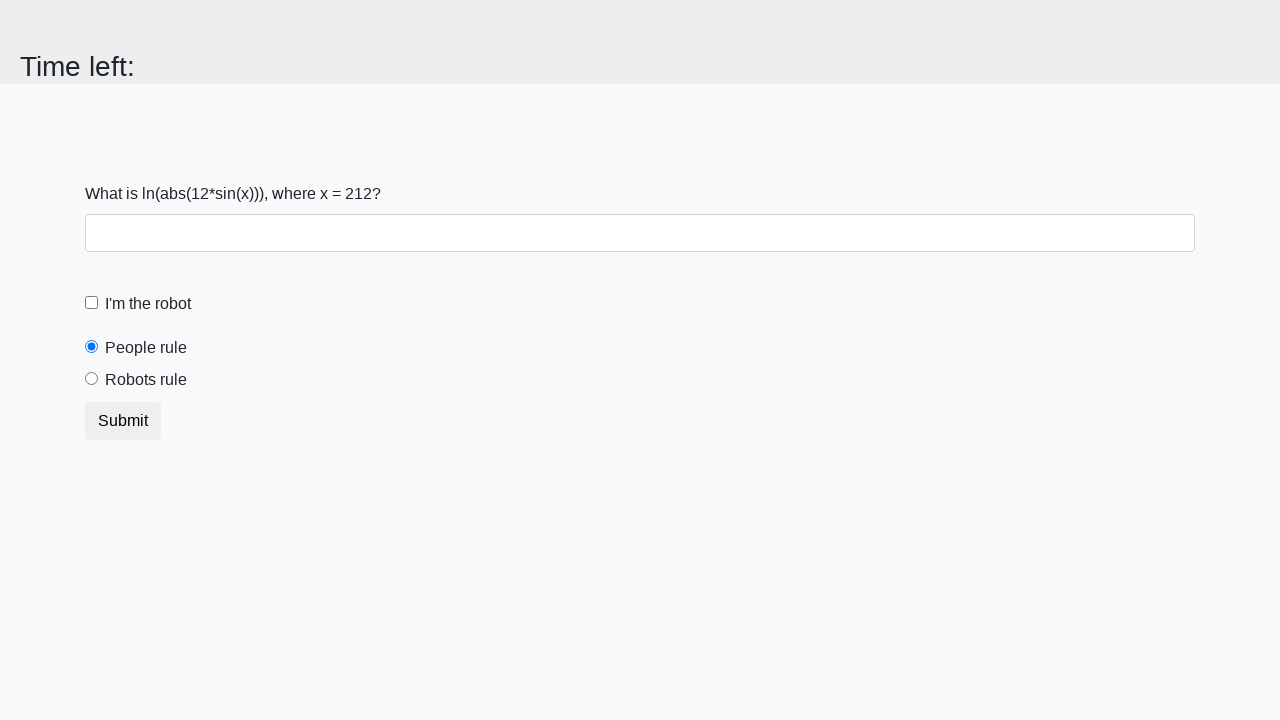

Read x value from page: 212
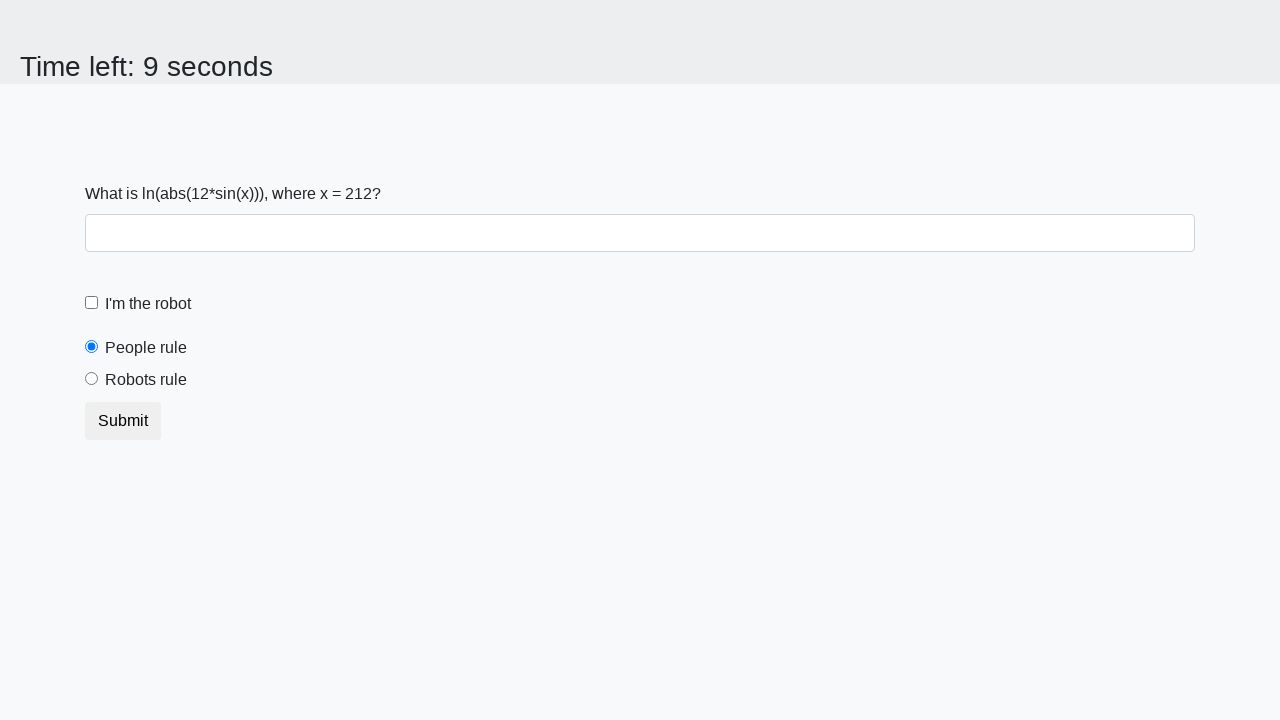

Calculated result y = log(|12*sin(212)|) = 2.483252376028144
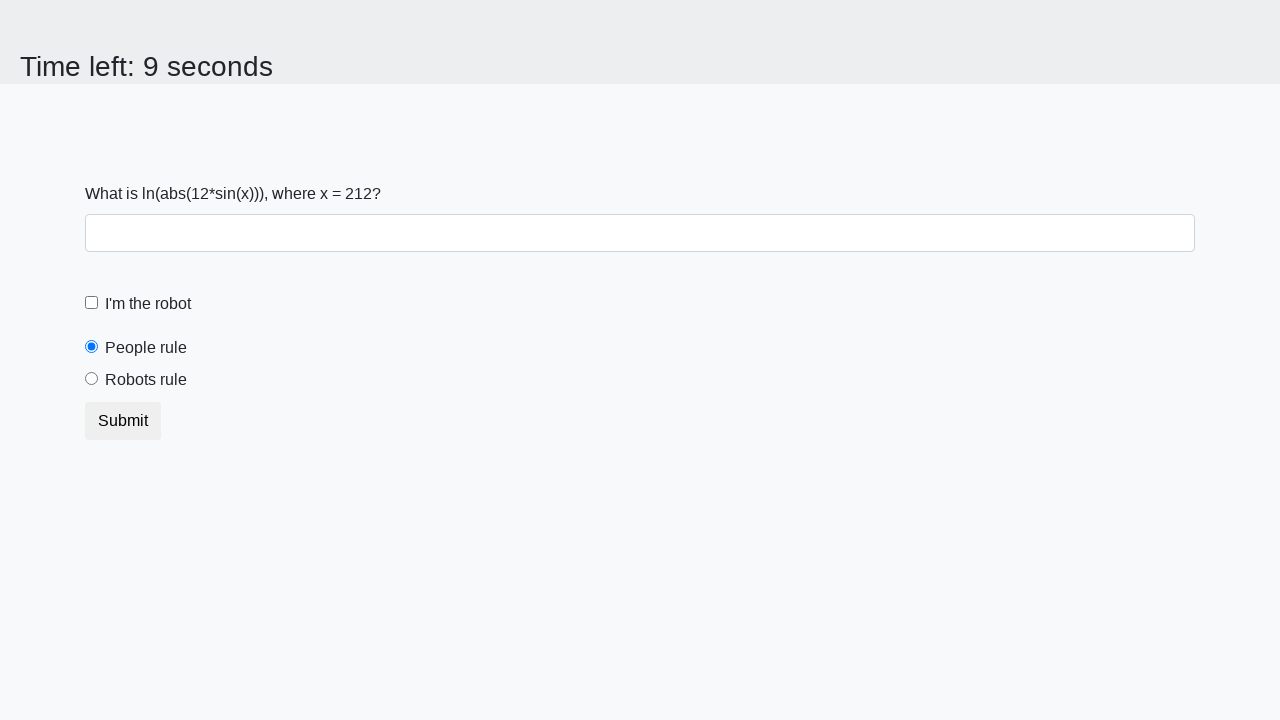

Filled answer field with calculated value: 2.483252376028144 on #answer
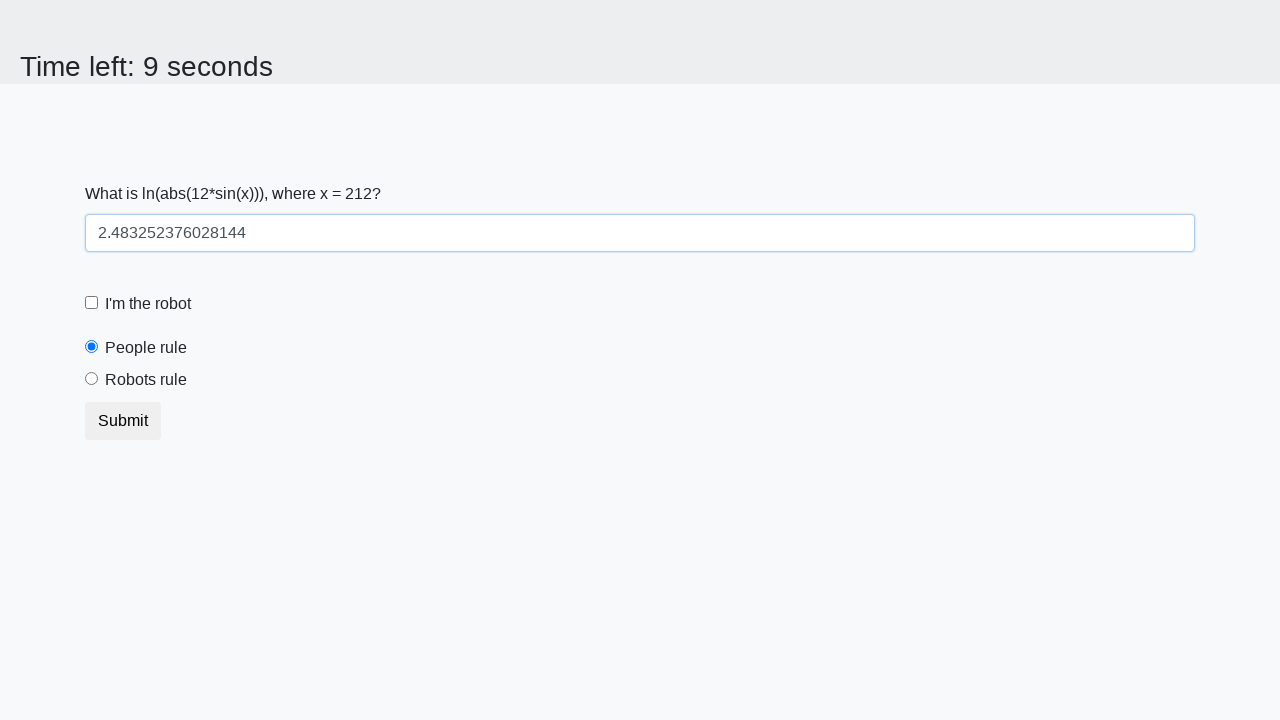

Checked the 'I'm the robot' checkbox at (92, 303) on [type='checkbox']
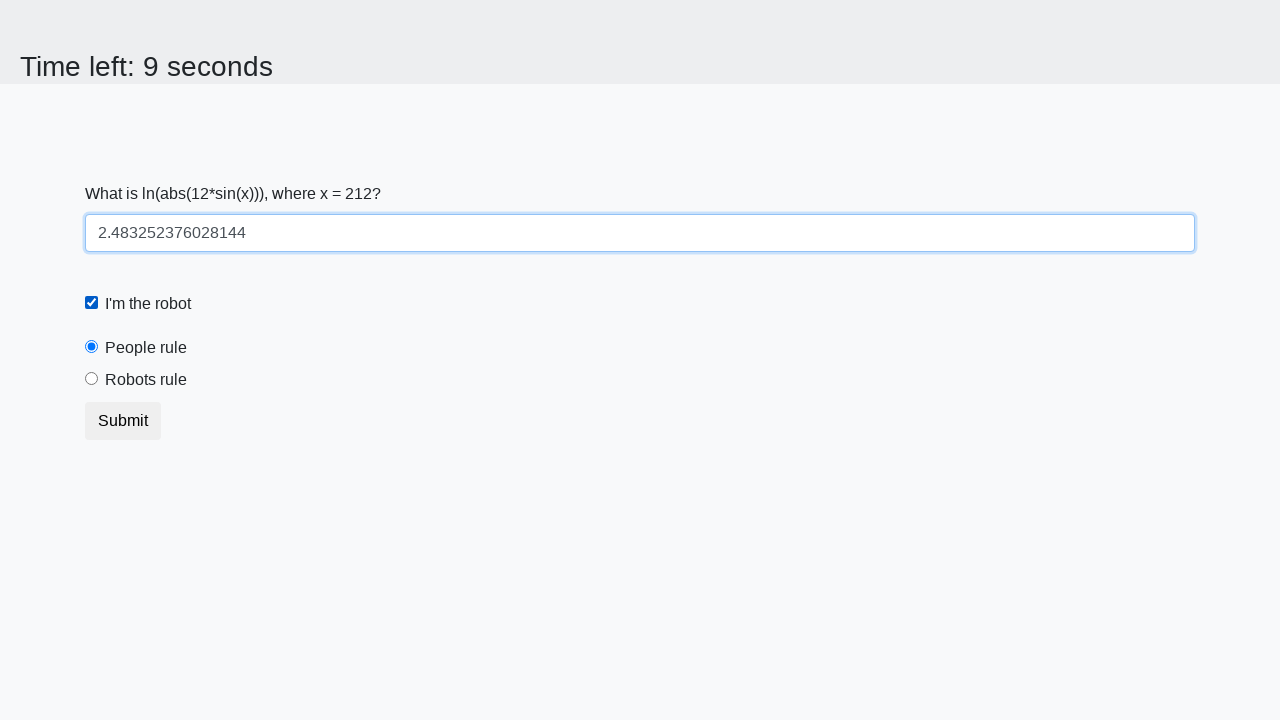

Selected 'Robots rule!' radio button at (92, 379) on [value='robots']
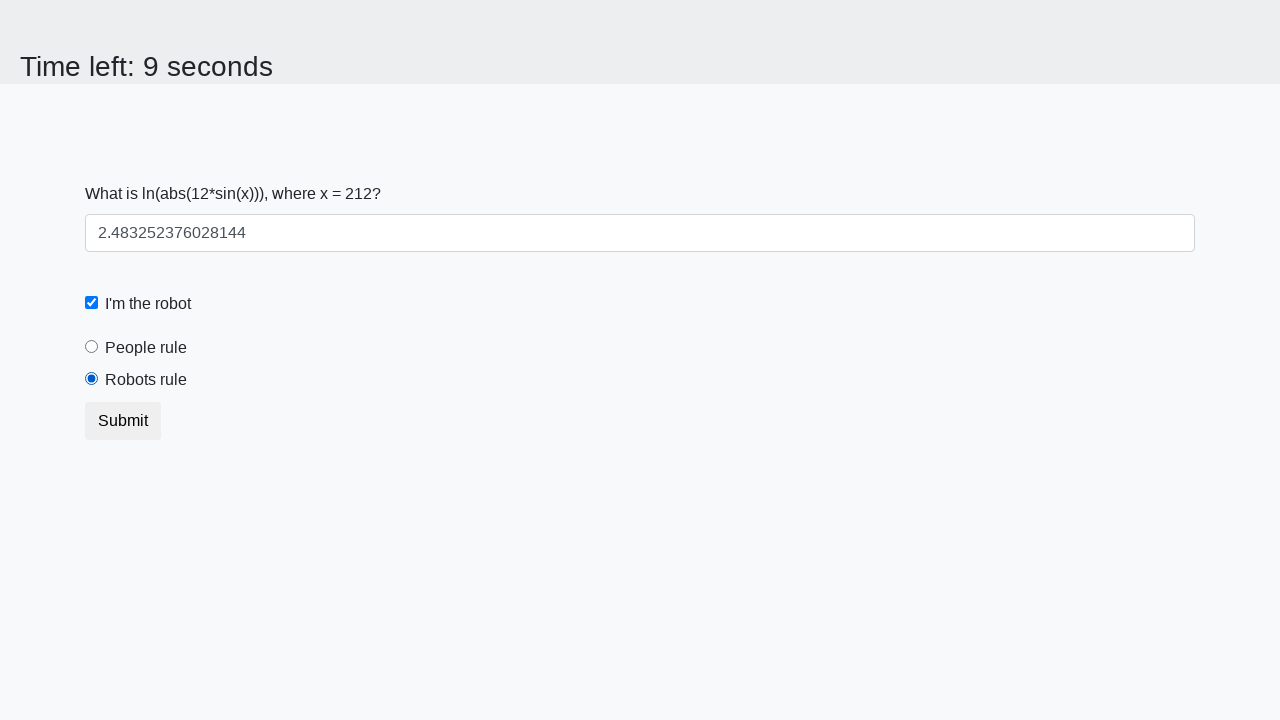

Clicked Submit button to submit the answer at (123, 421) on [type='submit']
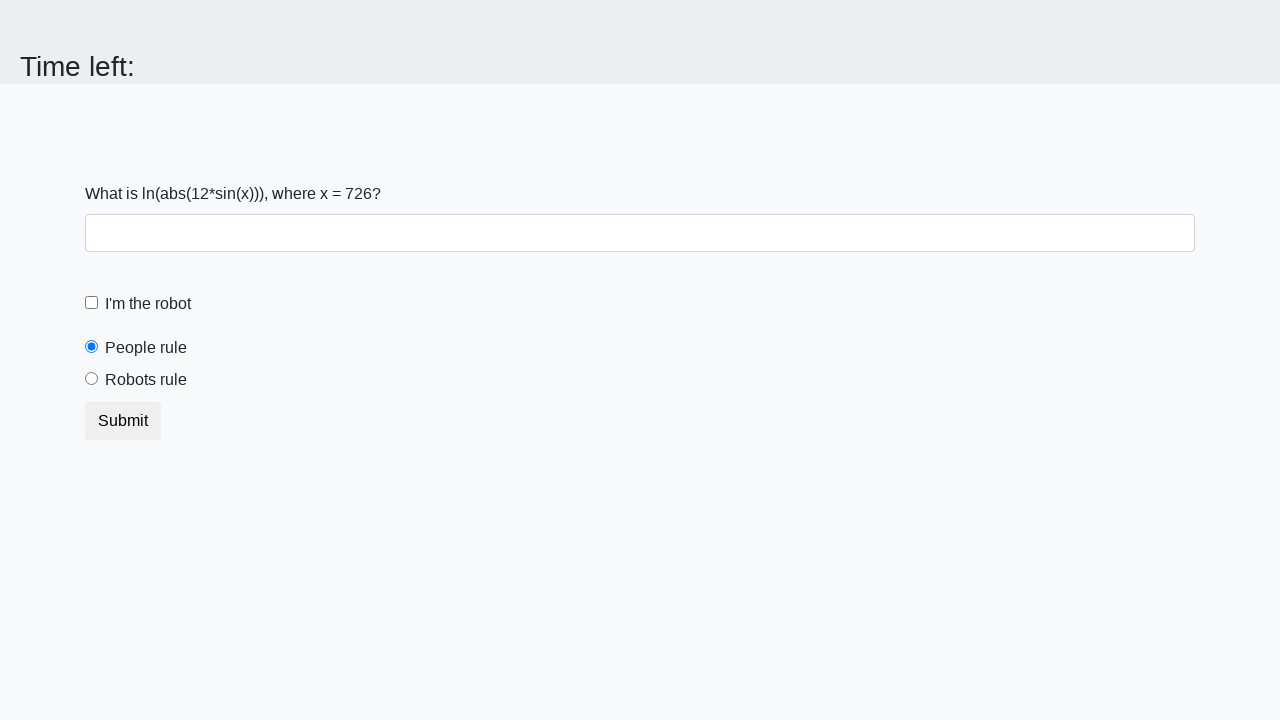

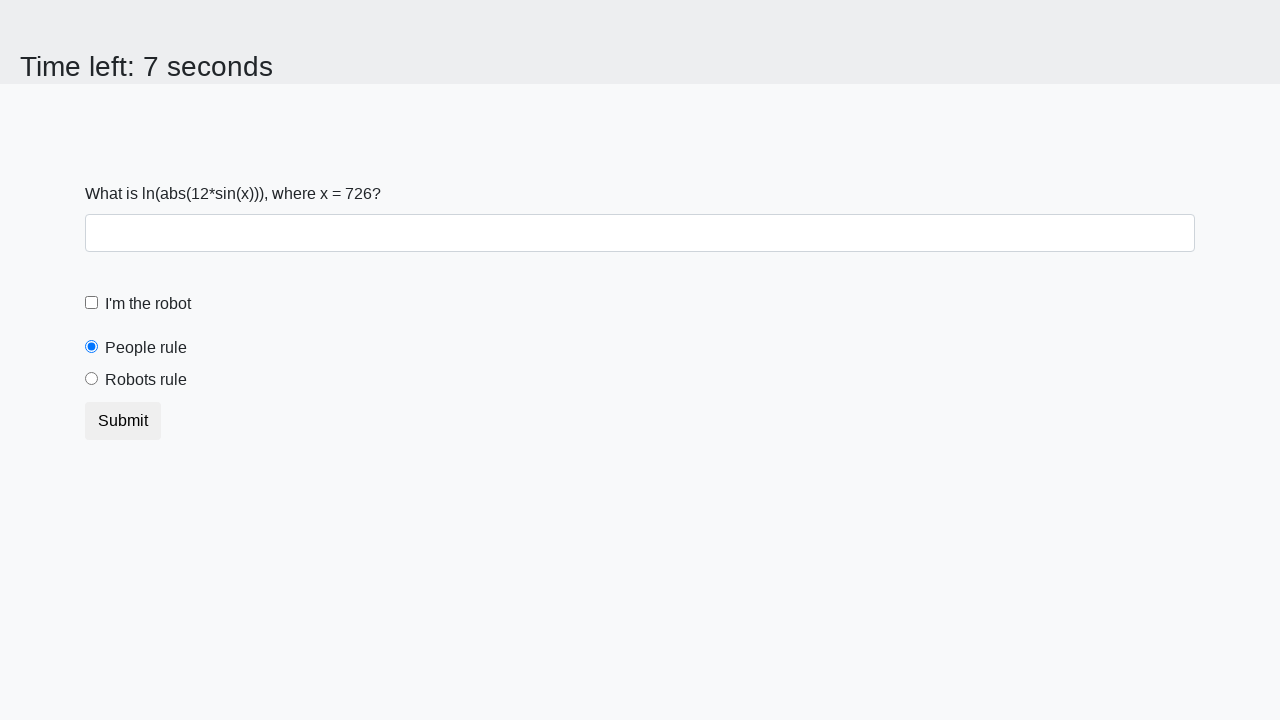